Tests that the Clear completed button displays correct text when items are completed

Starting URL: https://demo.playwright.dev/todomvc

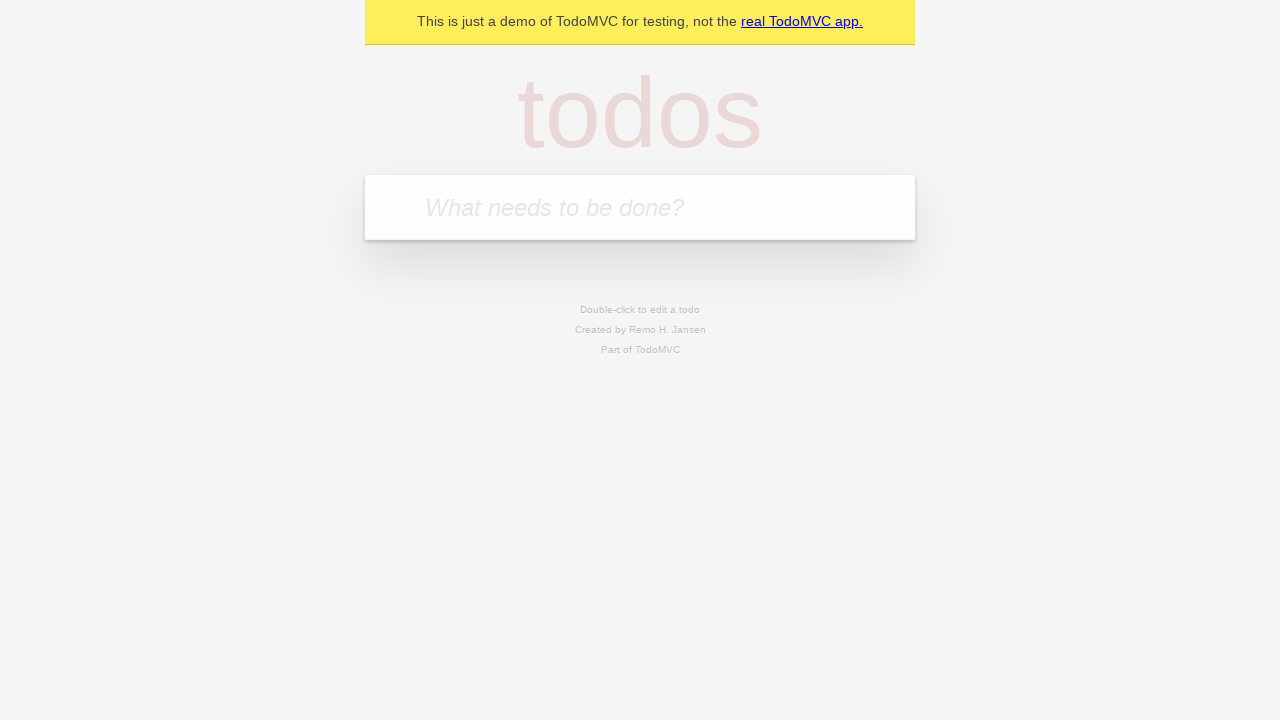

Filled new todo field with 'buy some cheese' on internal:attr=[placeholder="What needs to be done?"i]
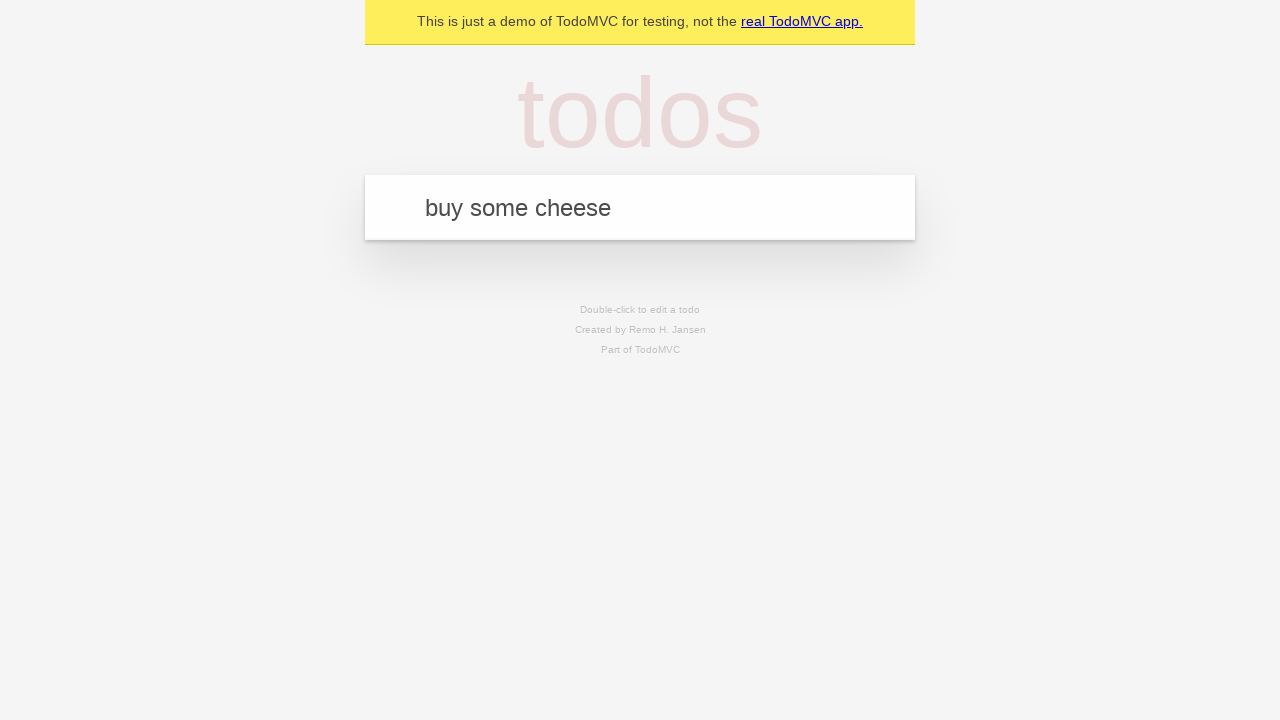

Pressed Enter to add todo 'buy some cheese' on internal:attr=[placeholder="What needs to be done?"i]
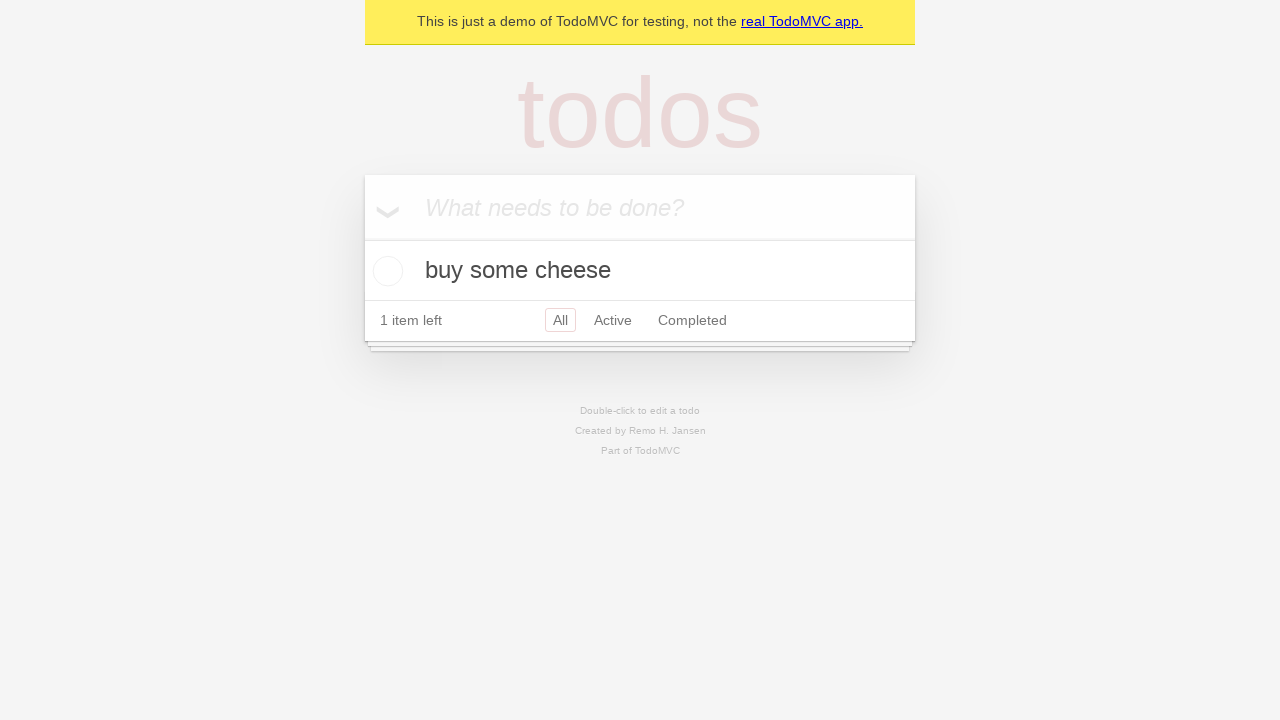

Filled new todo field with 'feed the cat' on internal:attr=[placeholder="What needs to be done?"i]
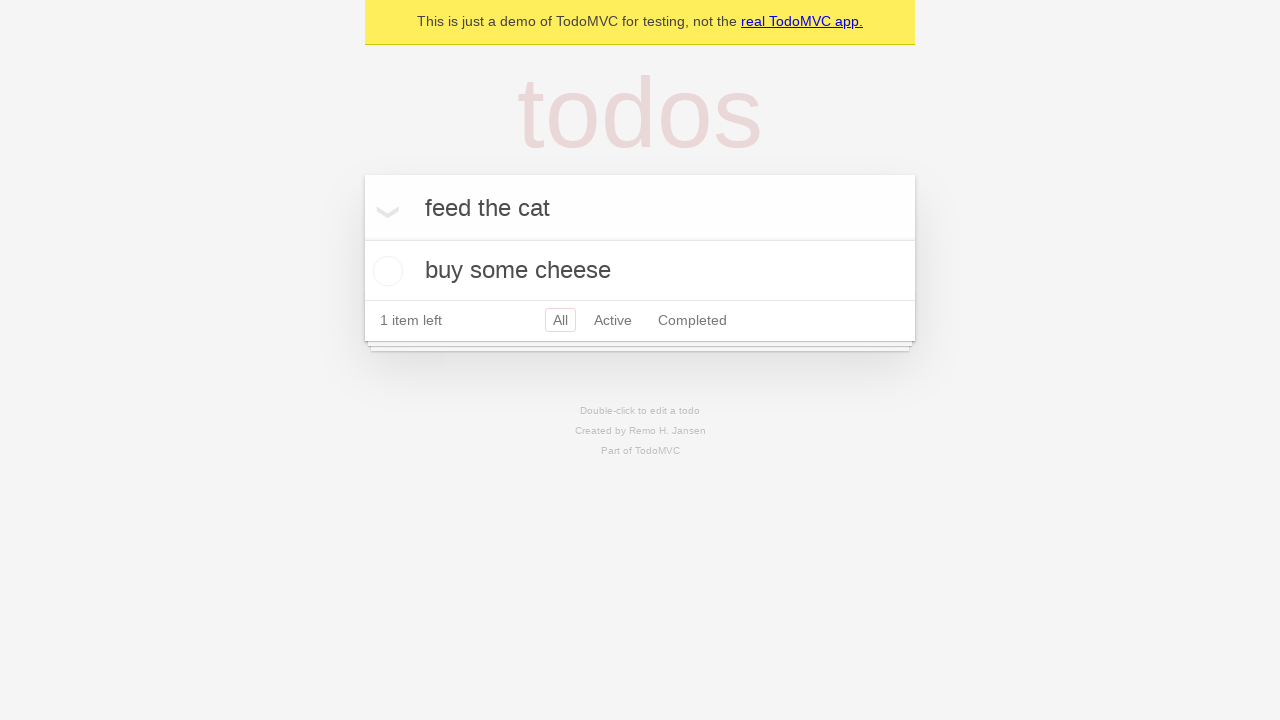

Pressed Enter to add todo 'feed the cat' on internal:attr=[placeholder="What needs to be done?"i]
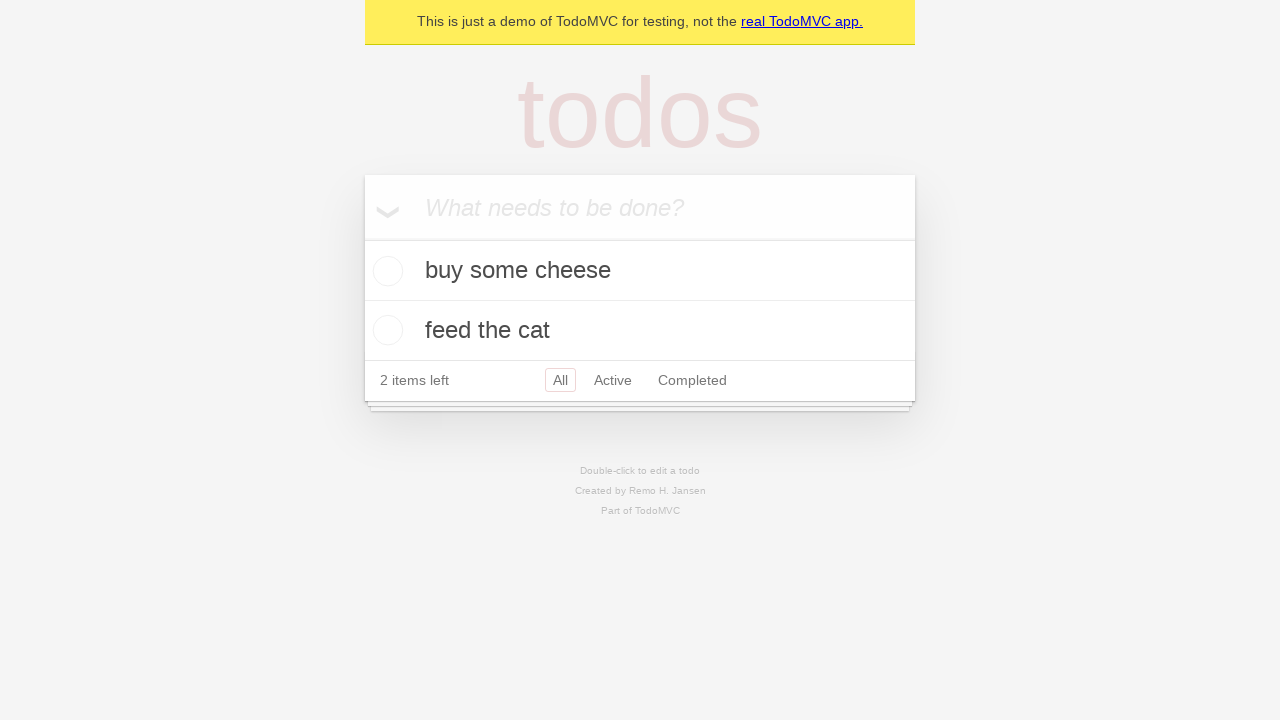

Filled new todo field with 'book a doctors appointment' on internal:attr=[placeholder="What needs to be done?"i]
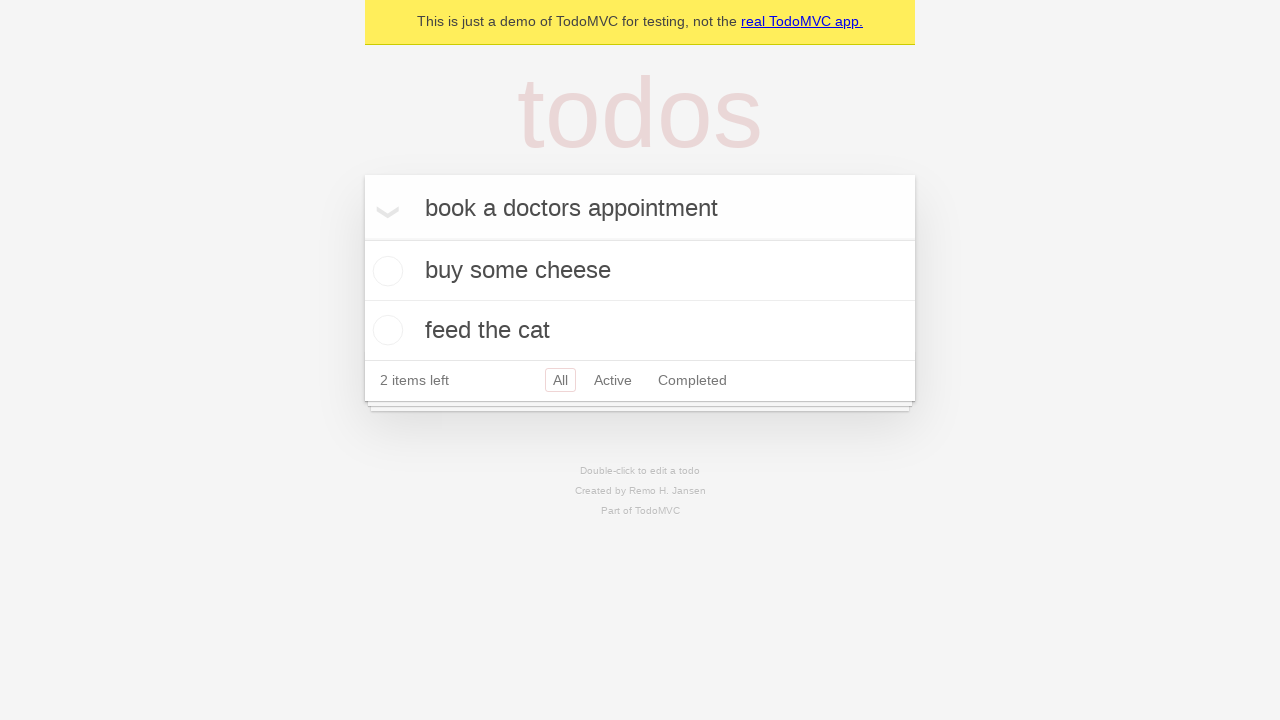

Pressed Enter to add todo 'book a doctors appointment' on internal:attr=[placeholder="What needs to be done?"i]
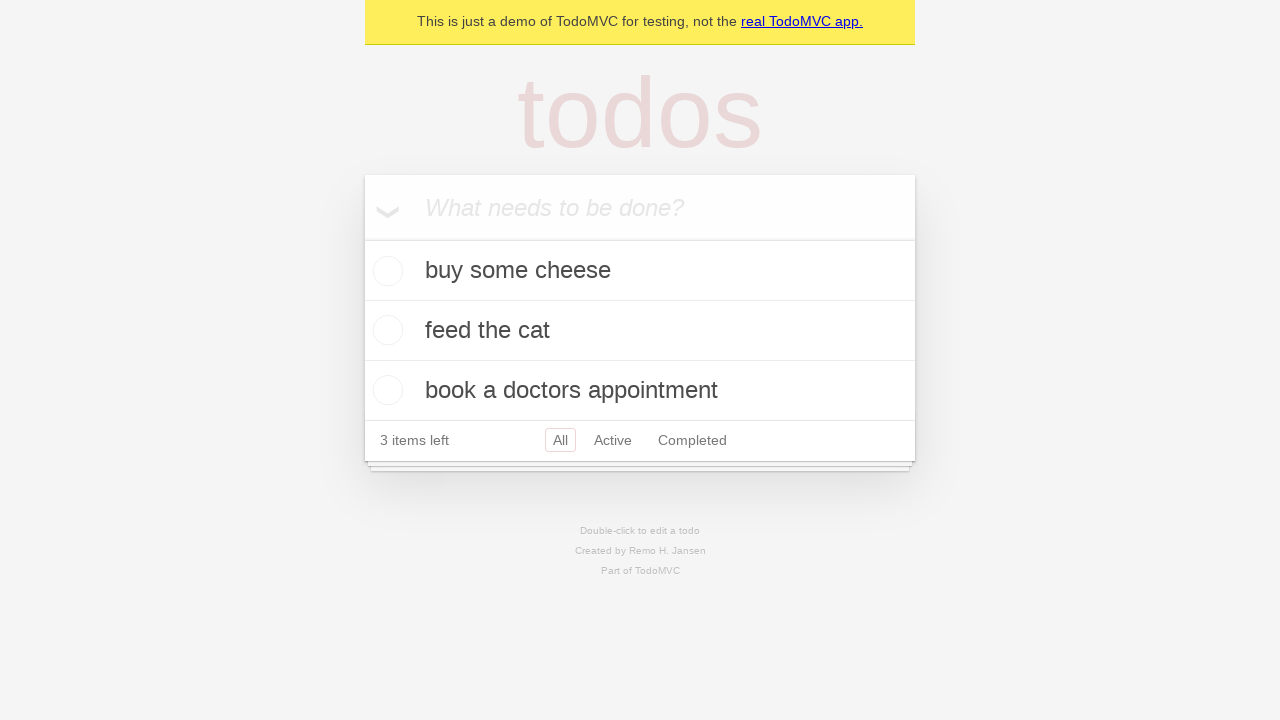

Checked the first todo item as completed at (385, 271) on .todo-list li .toggle >> nth=0
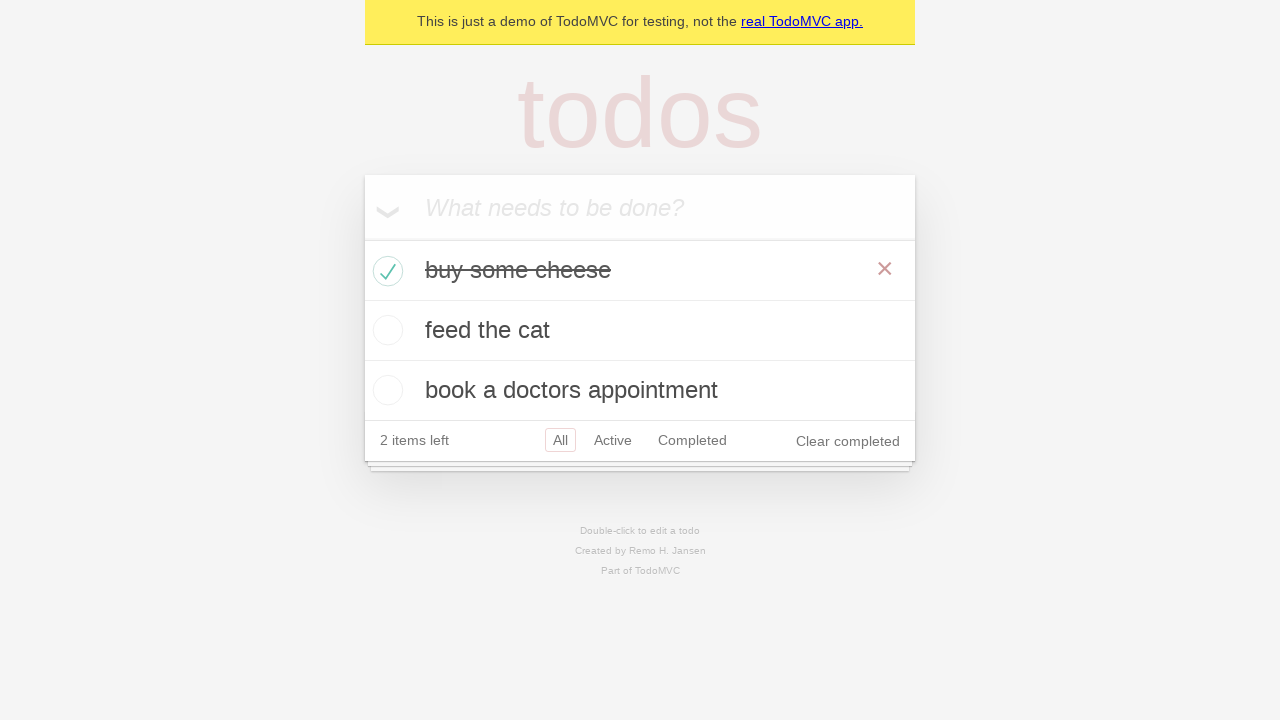

Clear completed button is now visible
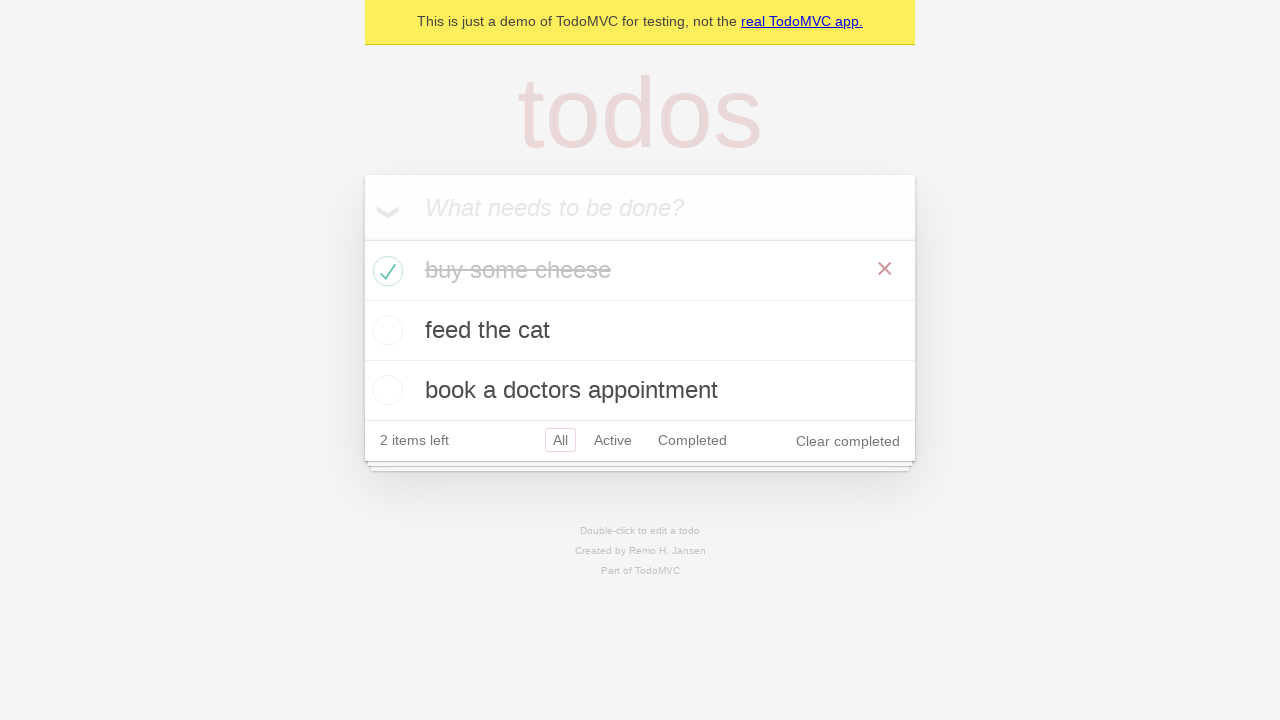

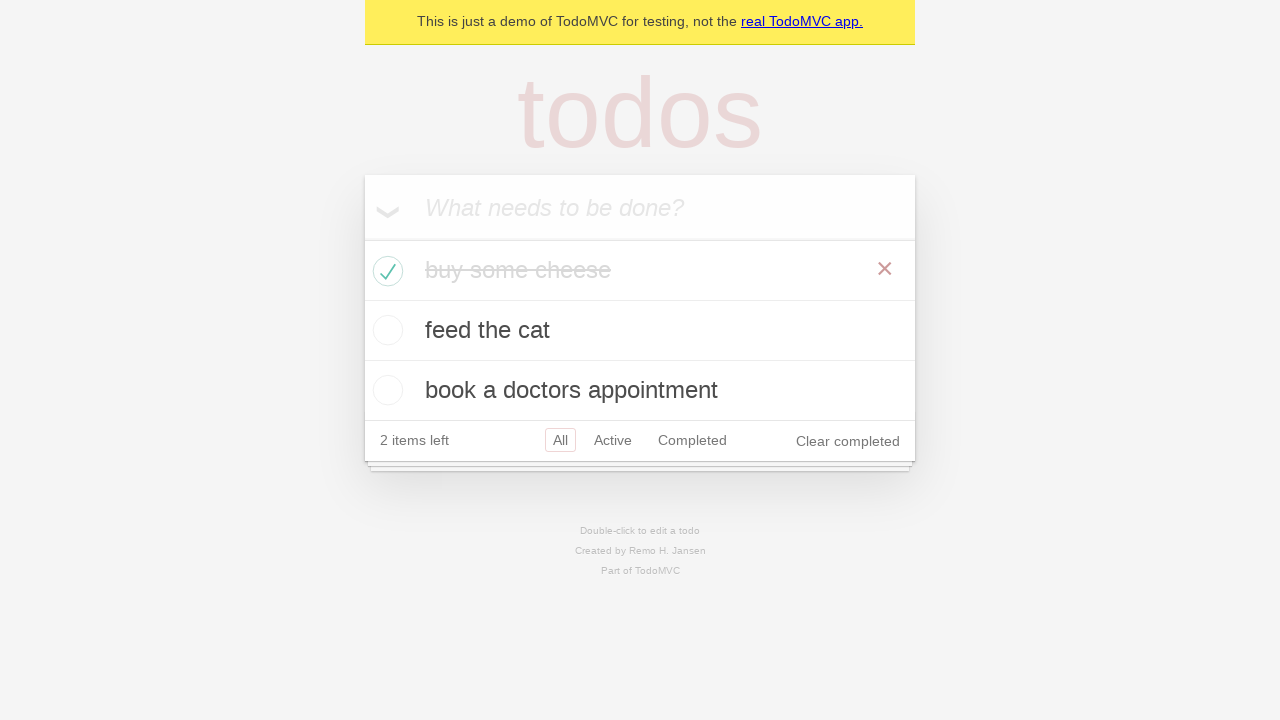